Tests dropdown selection using Playwright's built-in select_option method to choose 'Option 1' by visible text and verifies the selection.

Starting URL: http://the-internet.herokuapp.com/dropdown

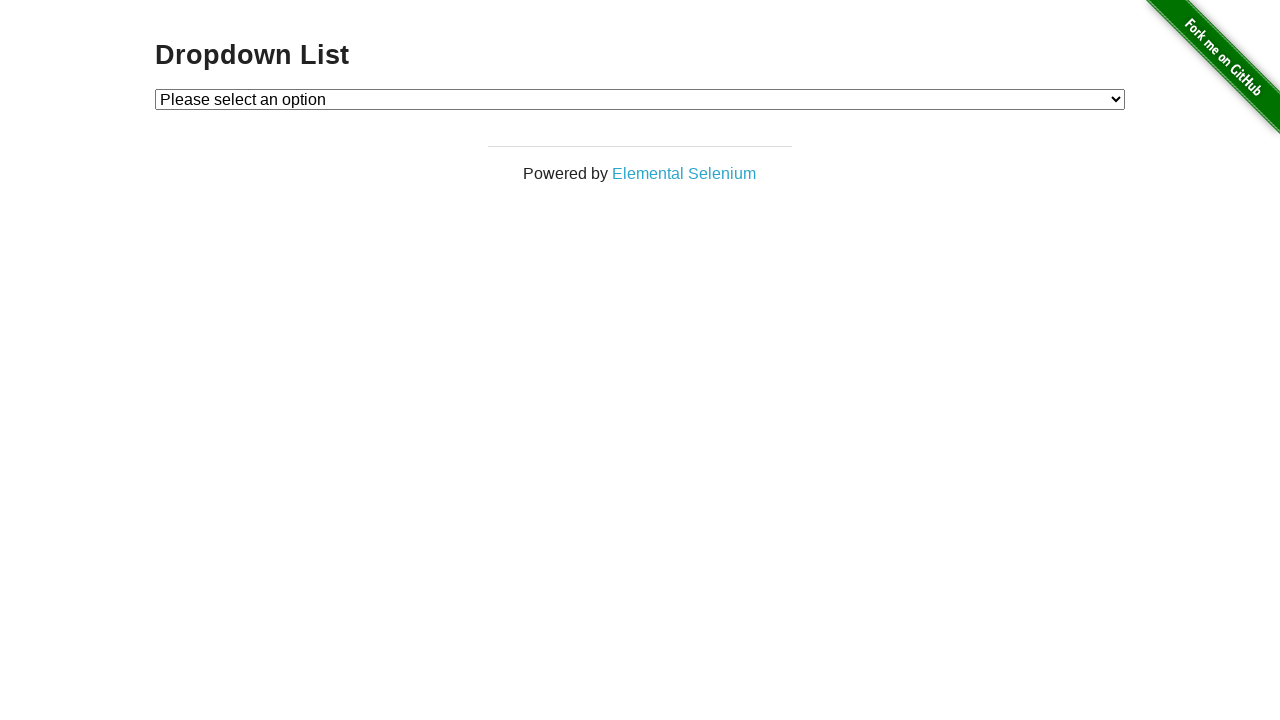

Selected 'Option 1' from dropdown using select_option method on #dropdown
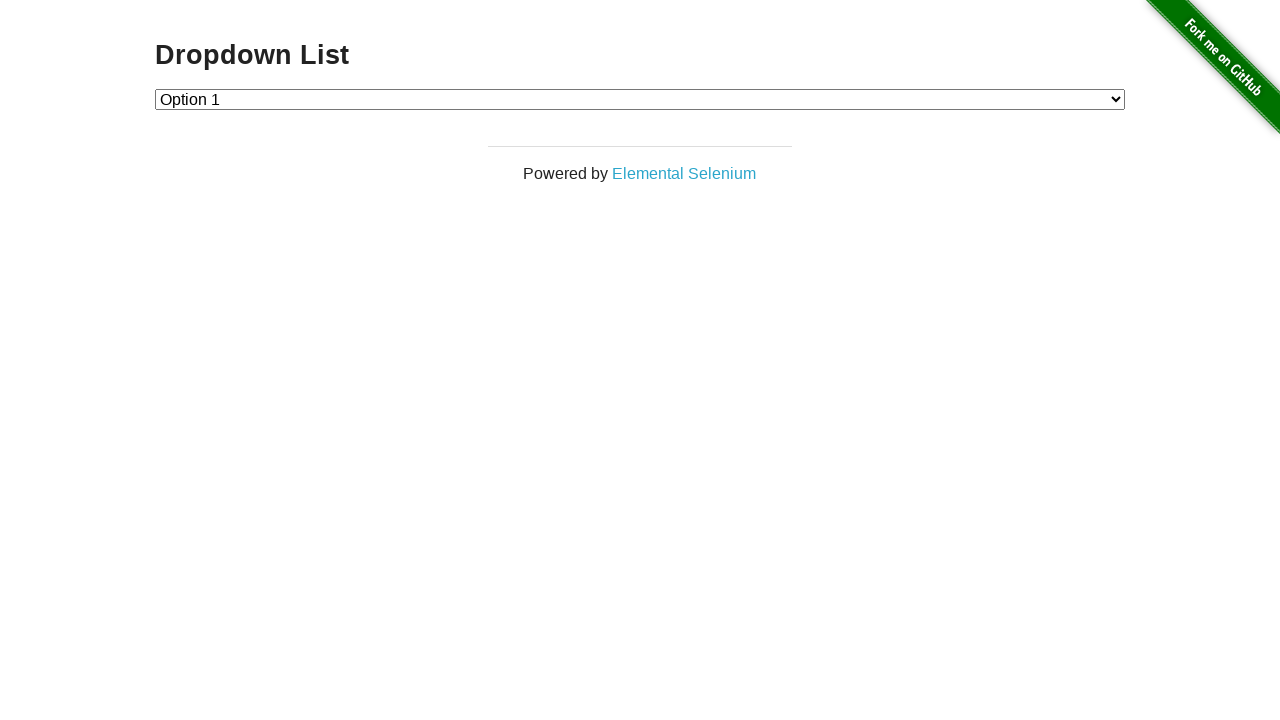

Retrieved selected option text from dropdown
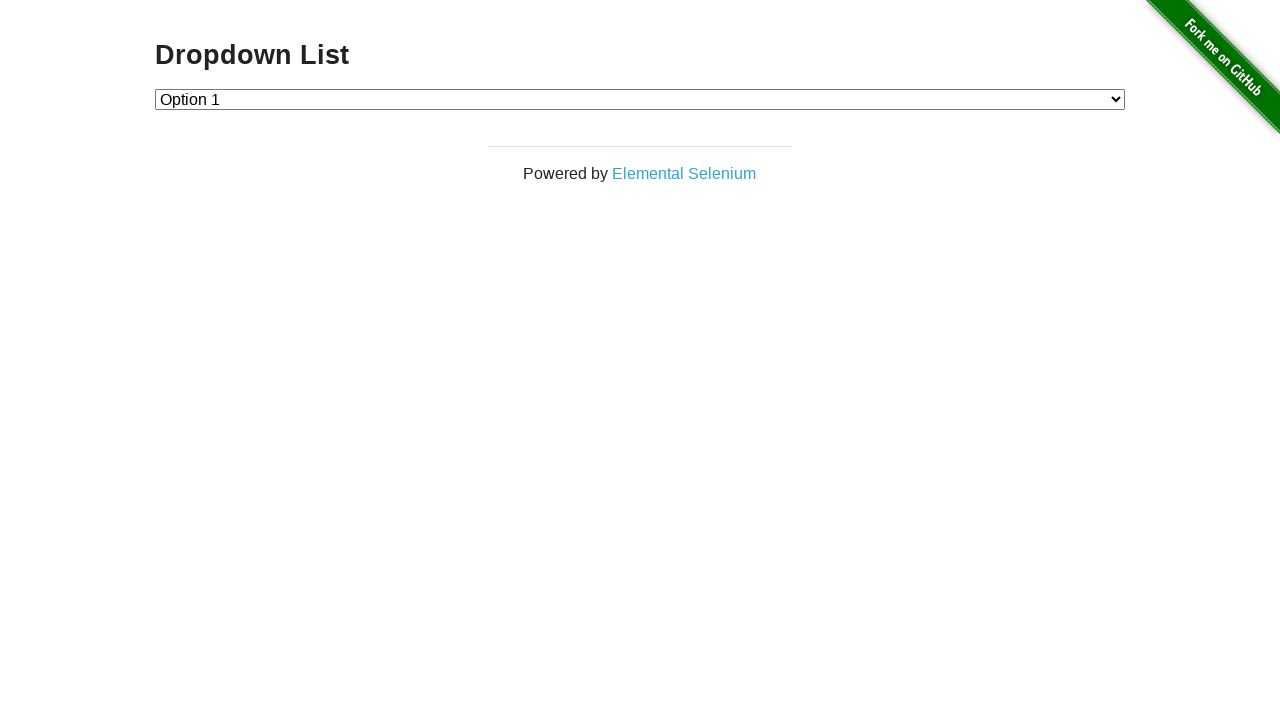

Verified that 'Option 1' is selected in the dropdown
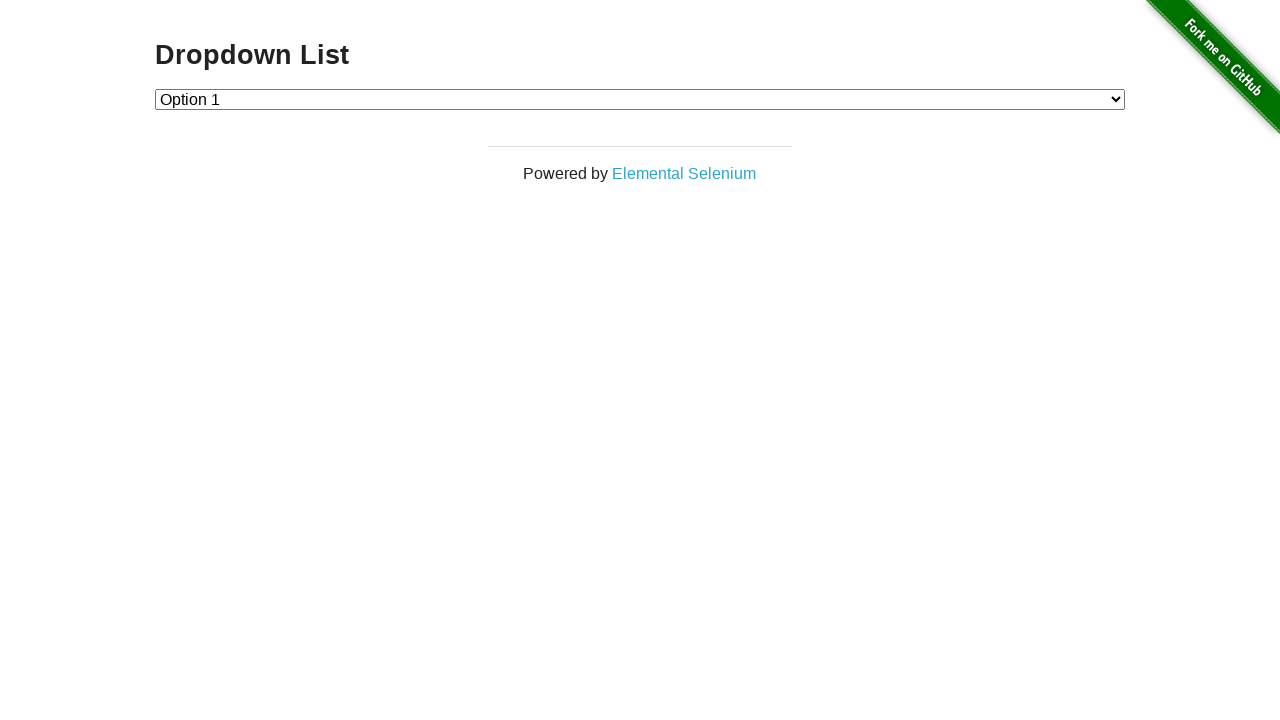

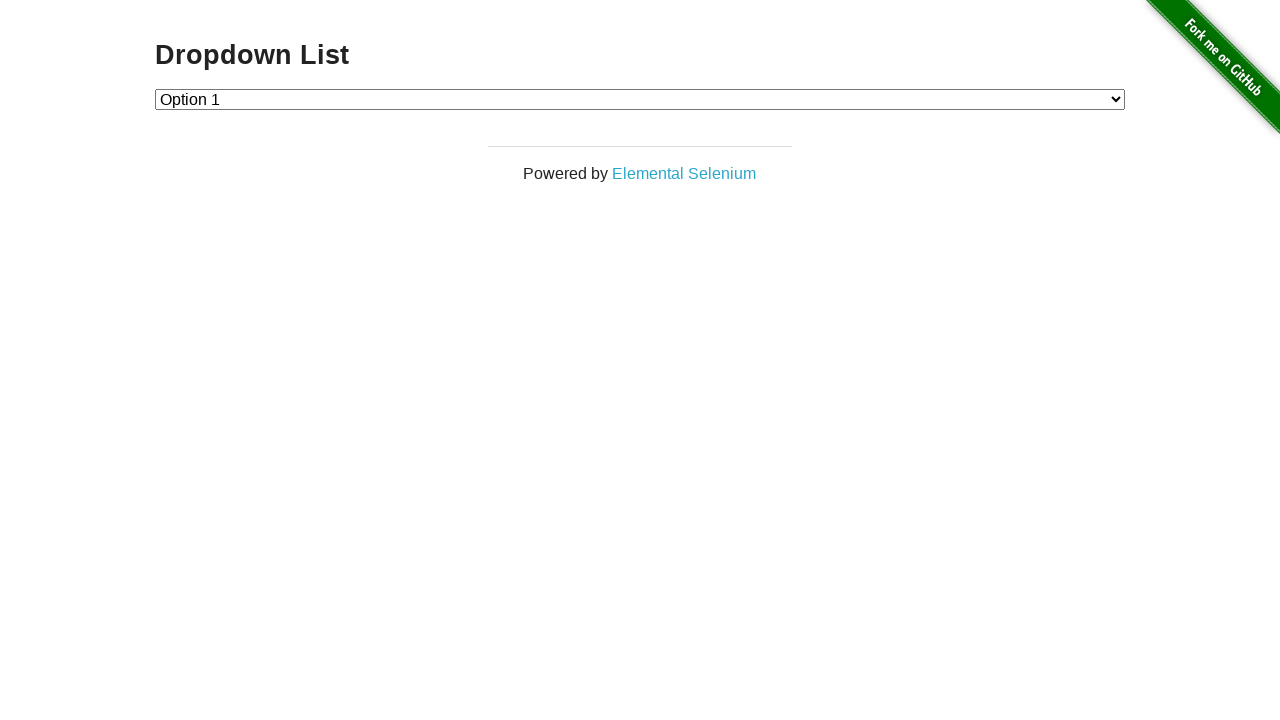